Waits for a price to reach $100, clicks a button, then solves a mathematical captcha by calculating and submitting the result

Starting URL: http://suninjuly.github.io/explicit_wait2.html

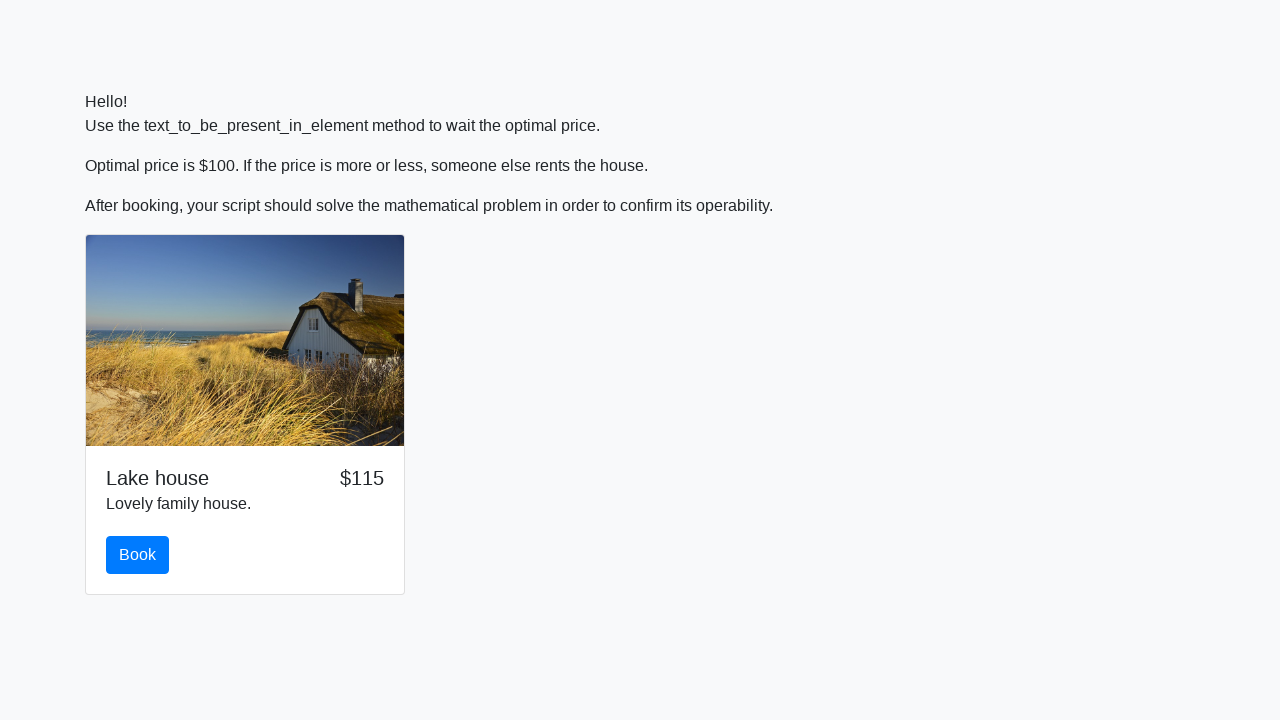

Price reached $100
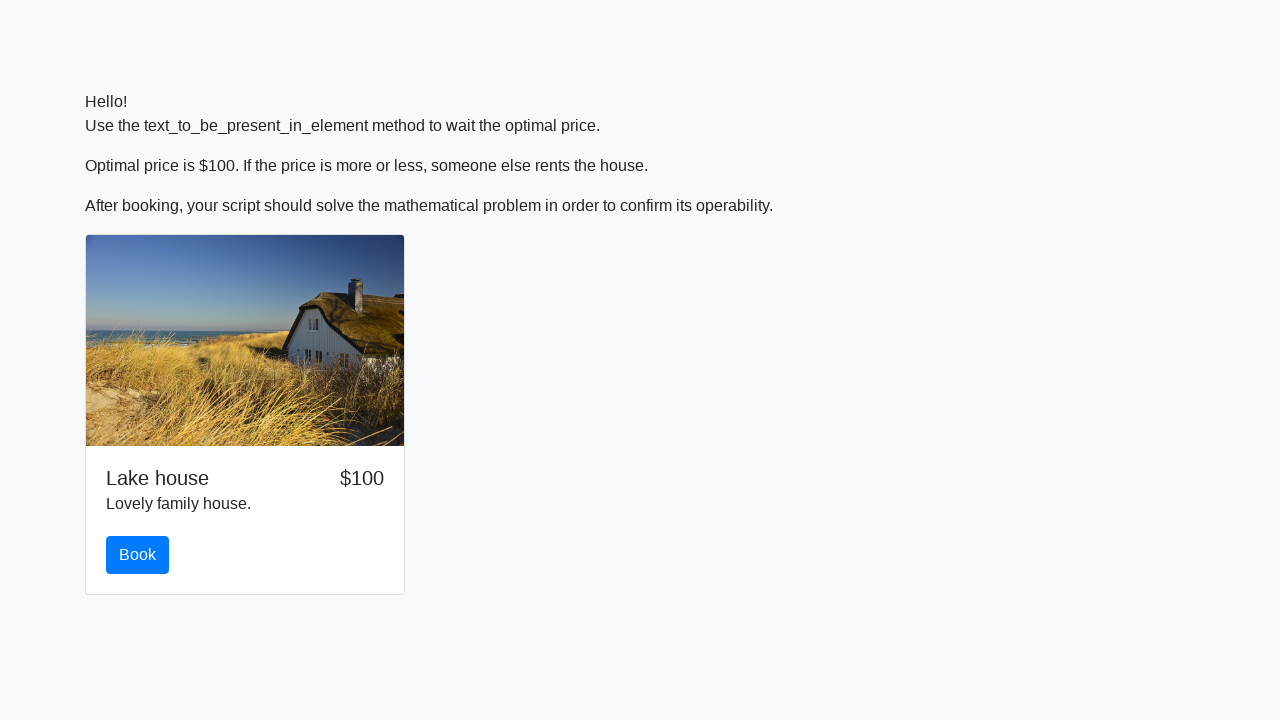

Clicked the book button at (138, 555) on button
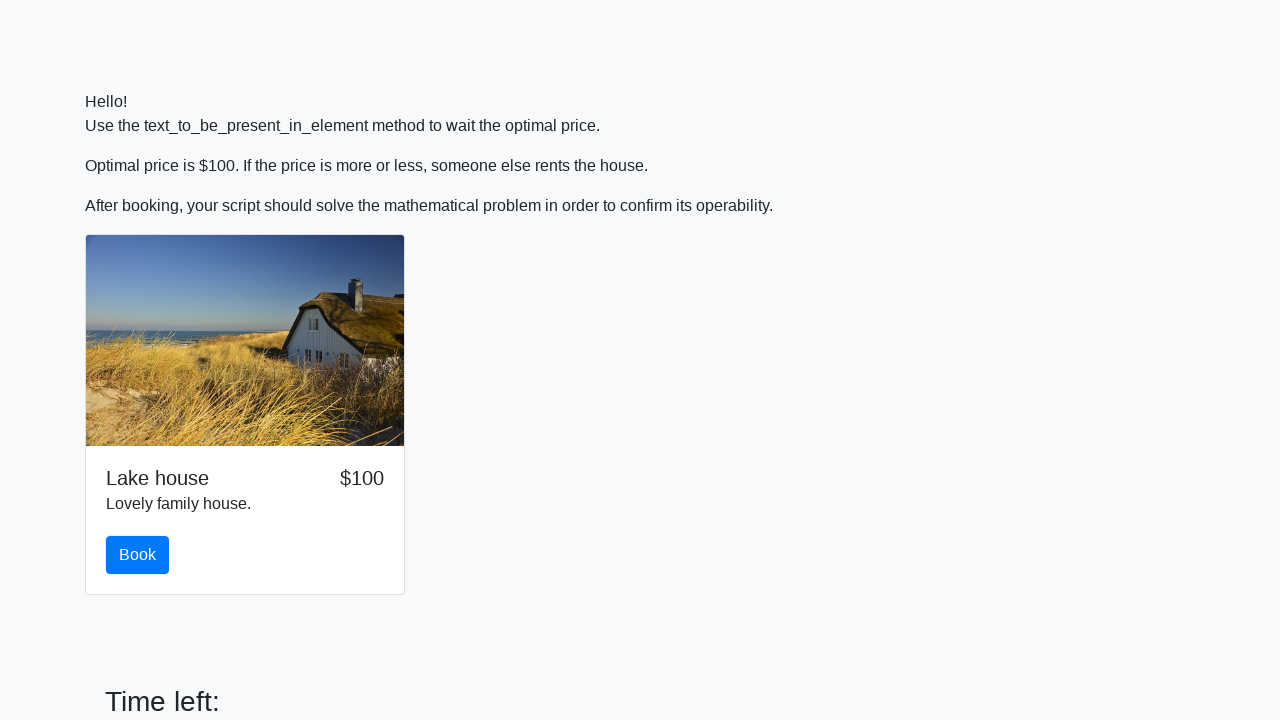

Retrieved x value: 256
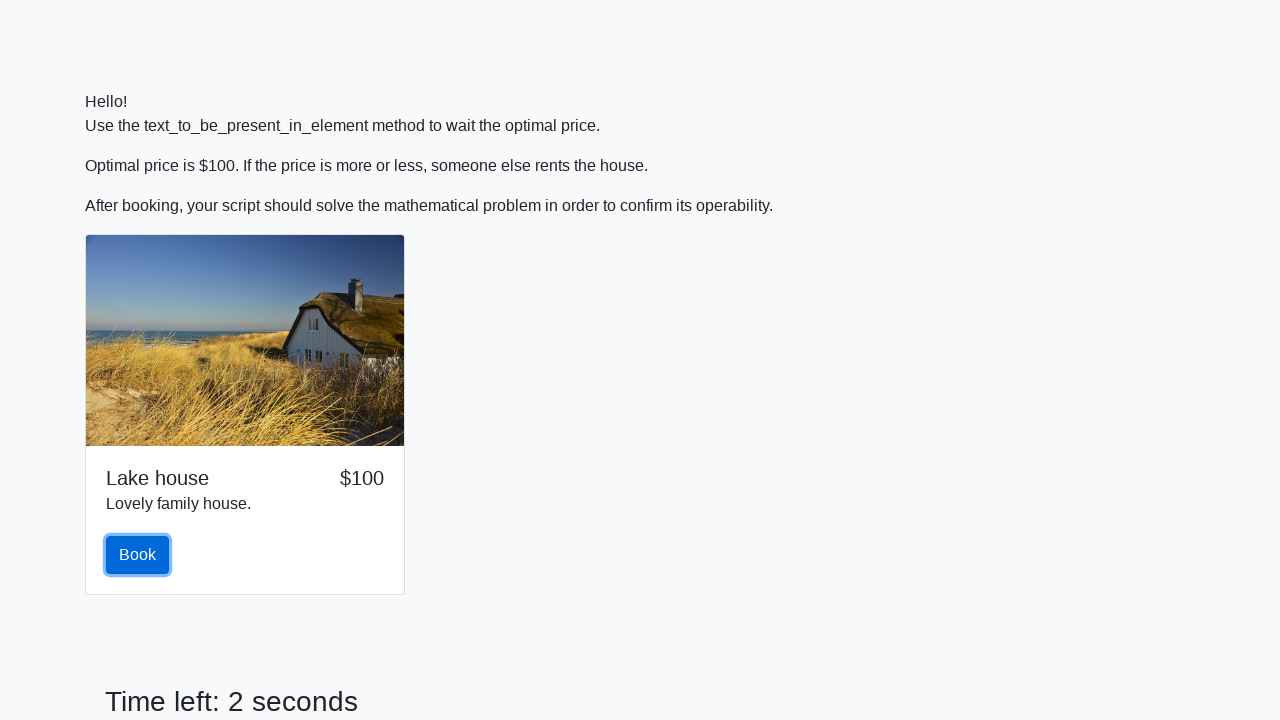

Calculated mathematical result: 2.4841143701244004
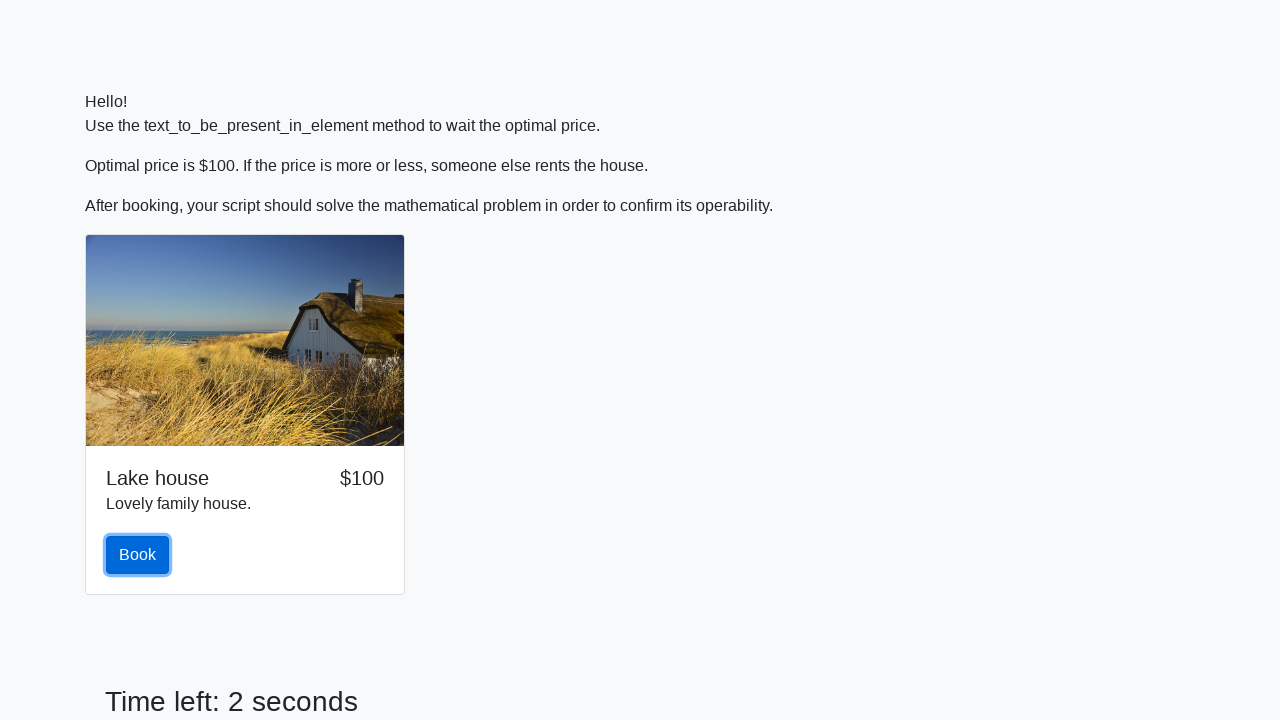

Filled answer field with calculated result on #answer
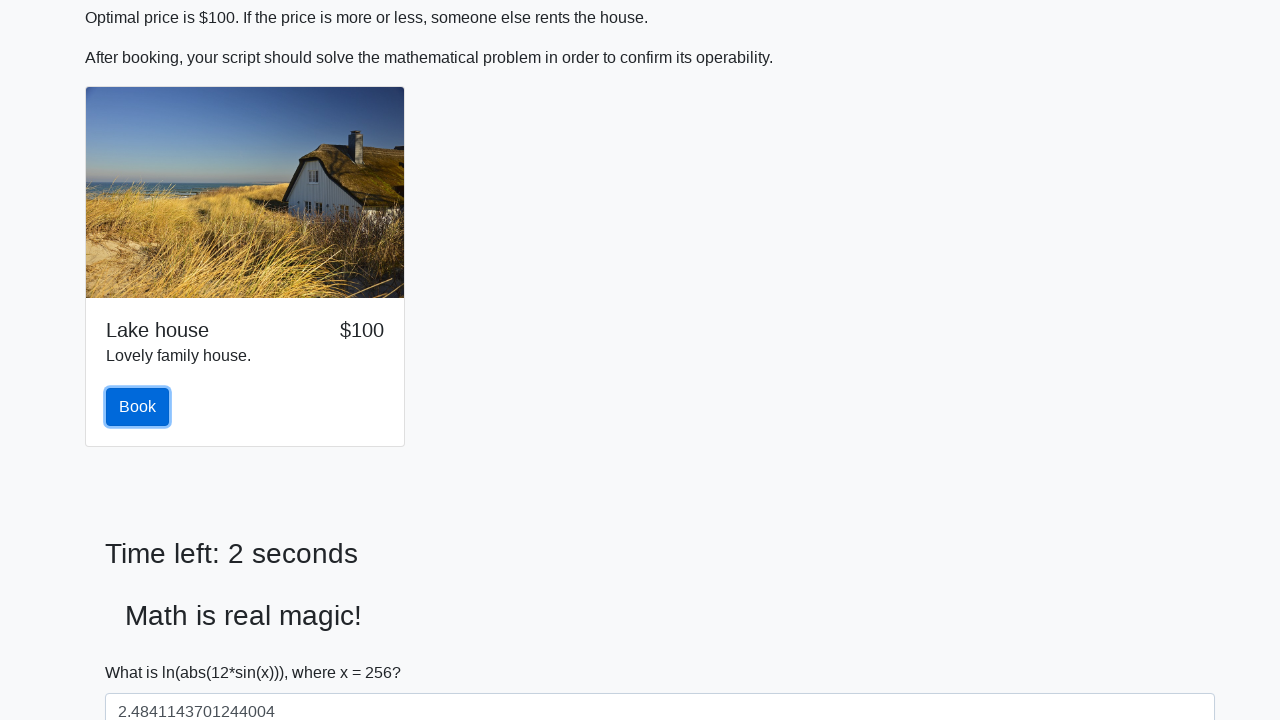

Clicked solve button to submit the answer at (143, 651) on #solve
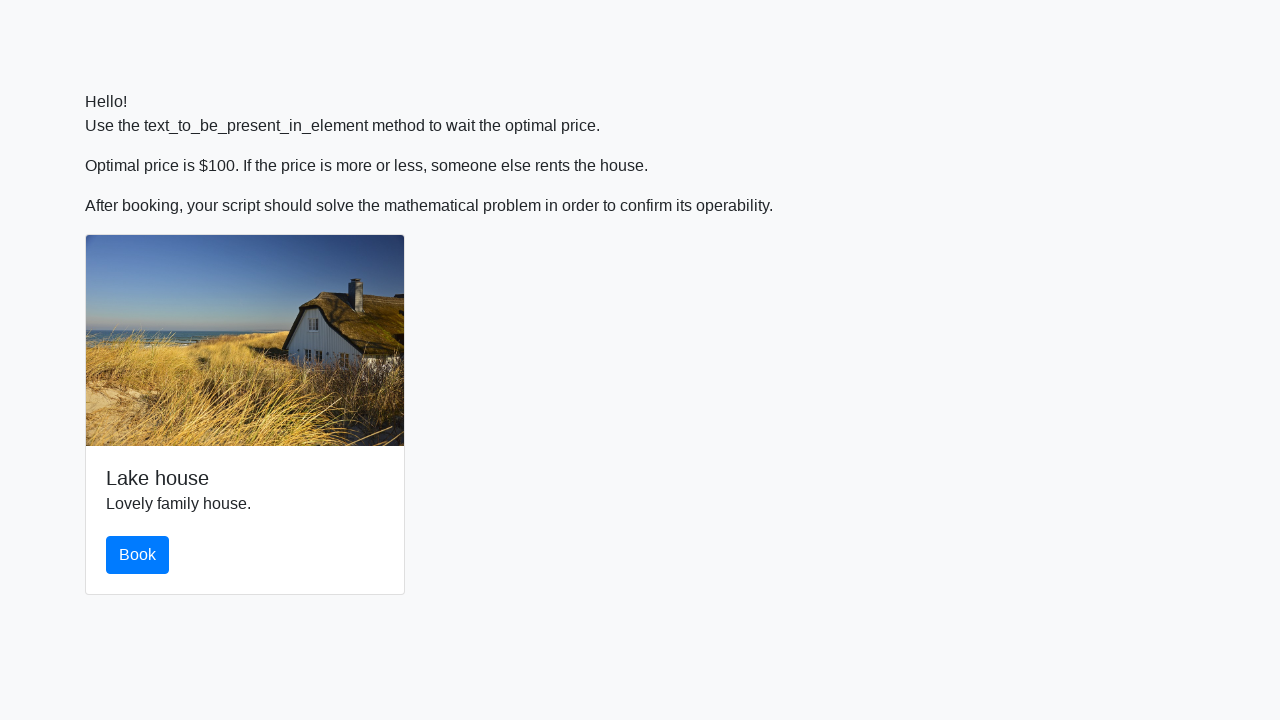

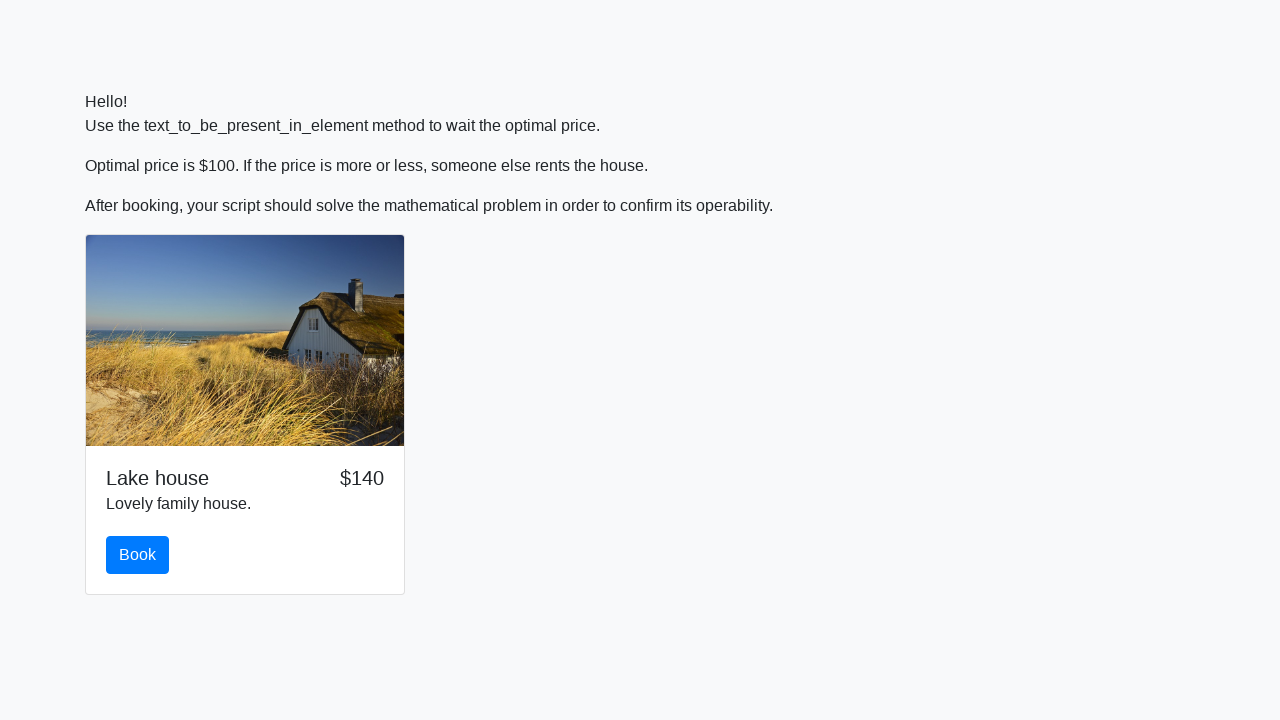